Tests deleting a todo by adding a todo, hovering over it to reveal the delete button, and clicking destroy

Starting URL: https://demo.playwright.dev/todomvc

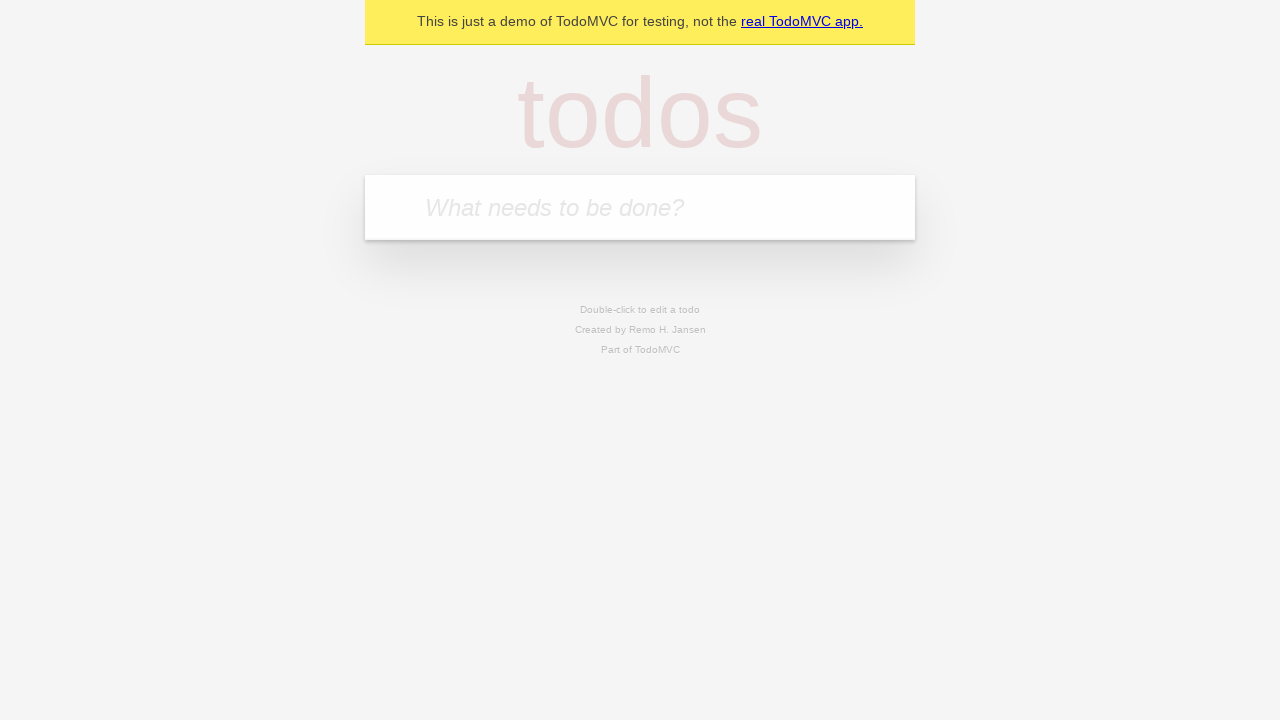

Navigated to TodoMVC demo page
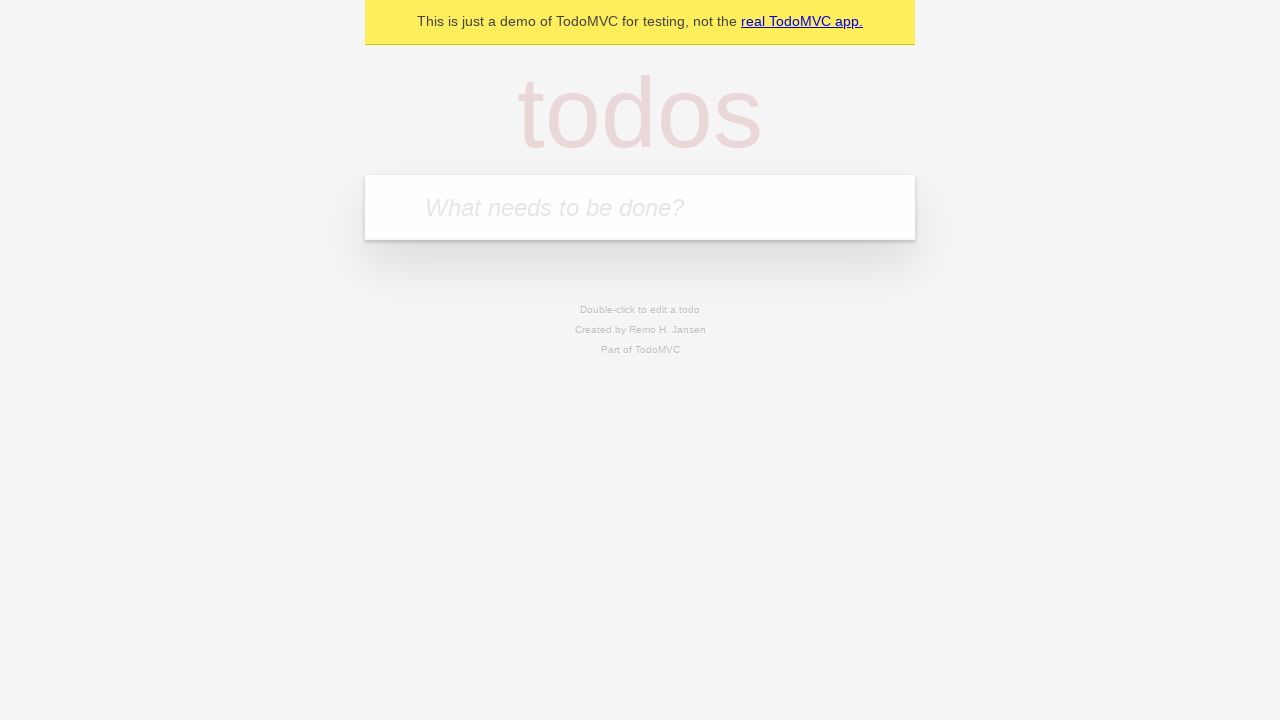

Filled new todo input with 'buy milk' on .new-todo
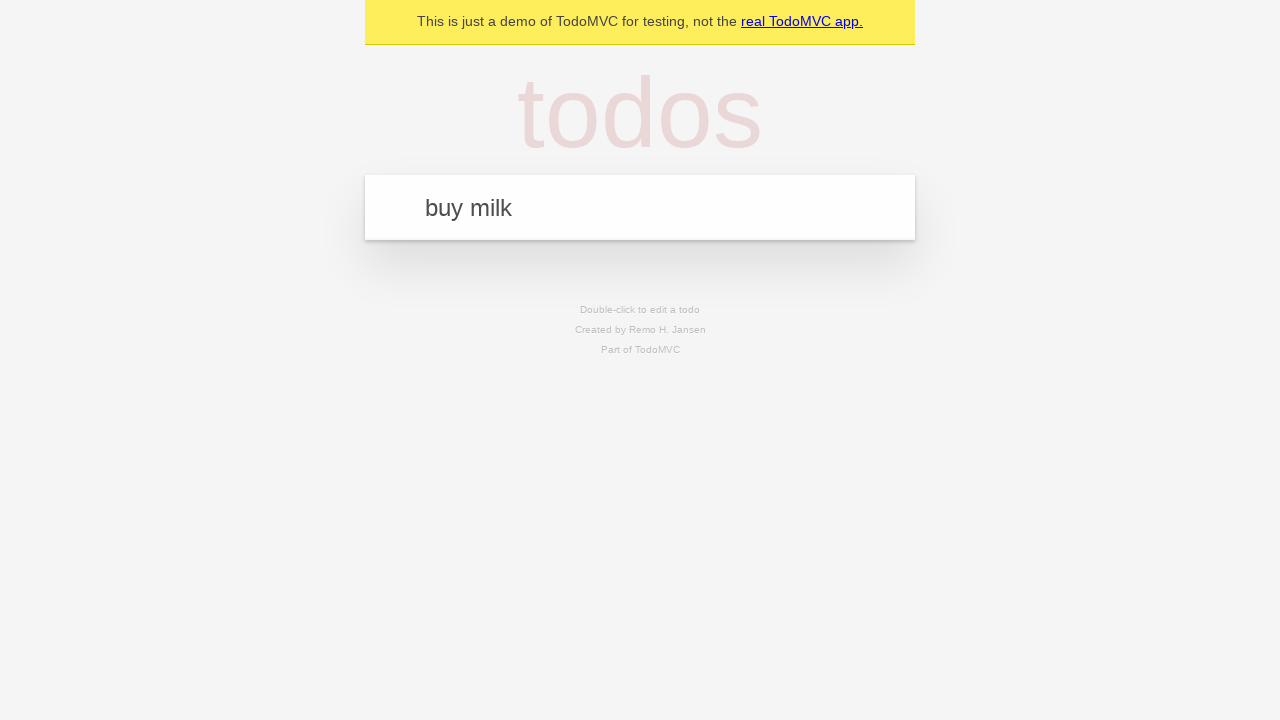

Pressed Enter to add the todo on .new-todo
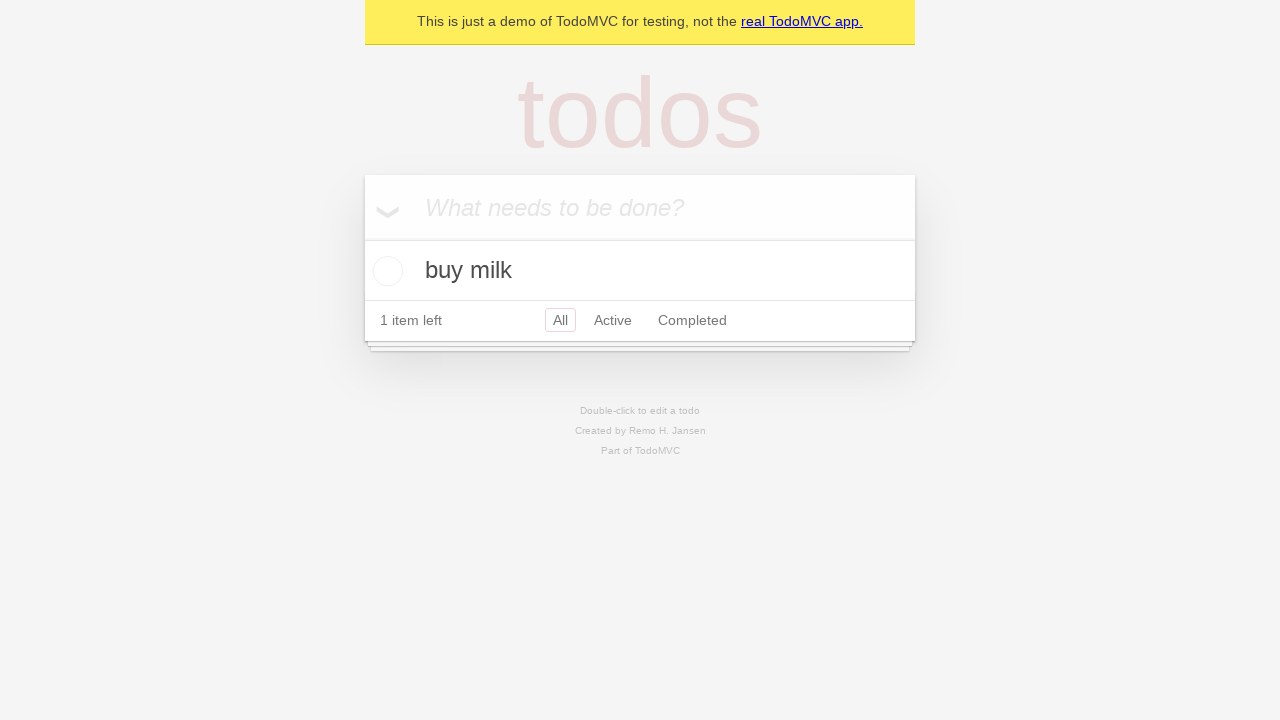

Todo item appeared in the list
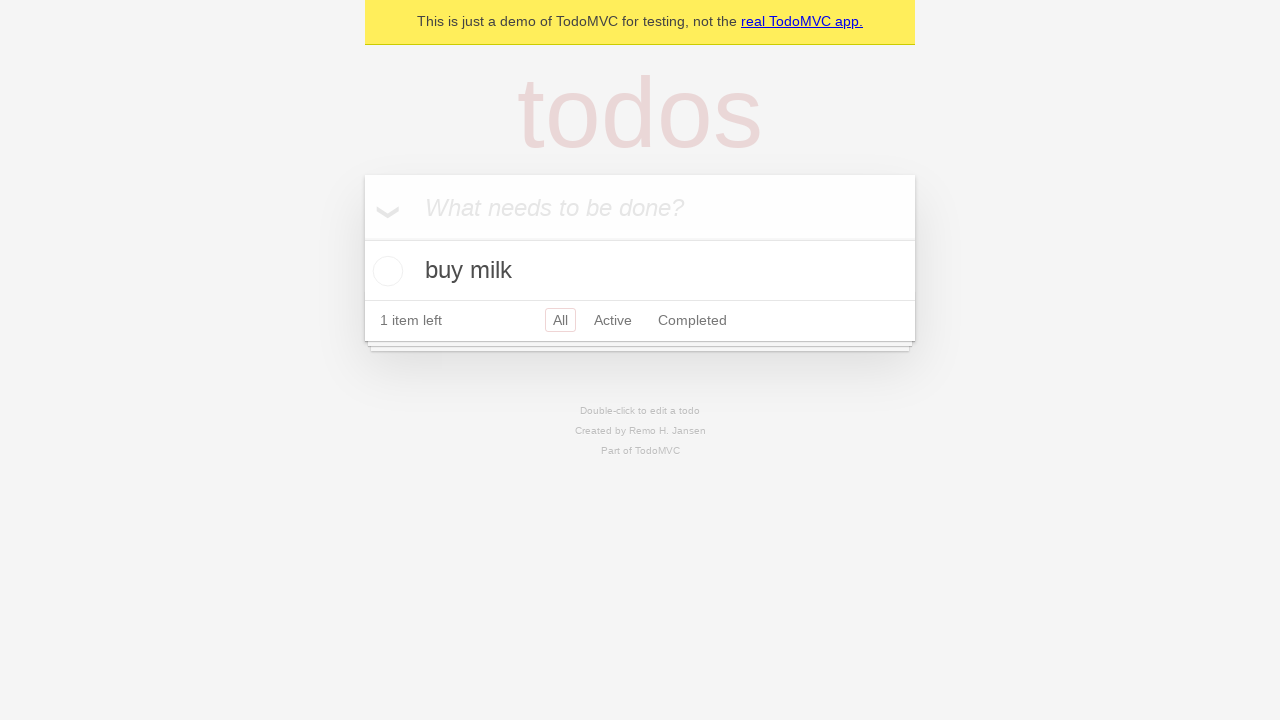

Hovered over todo item to reveal delete button at (640, 271) on .todo-list li
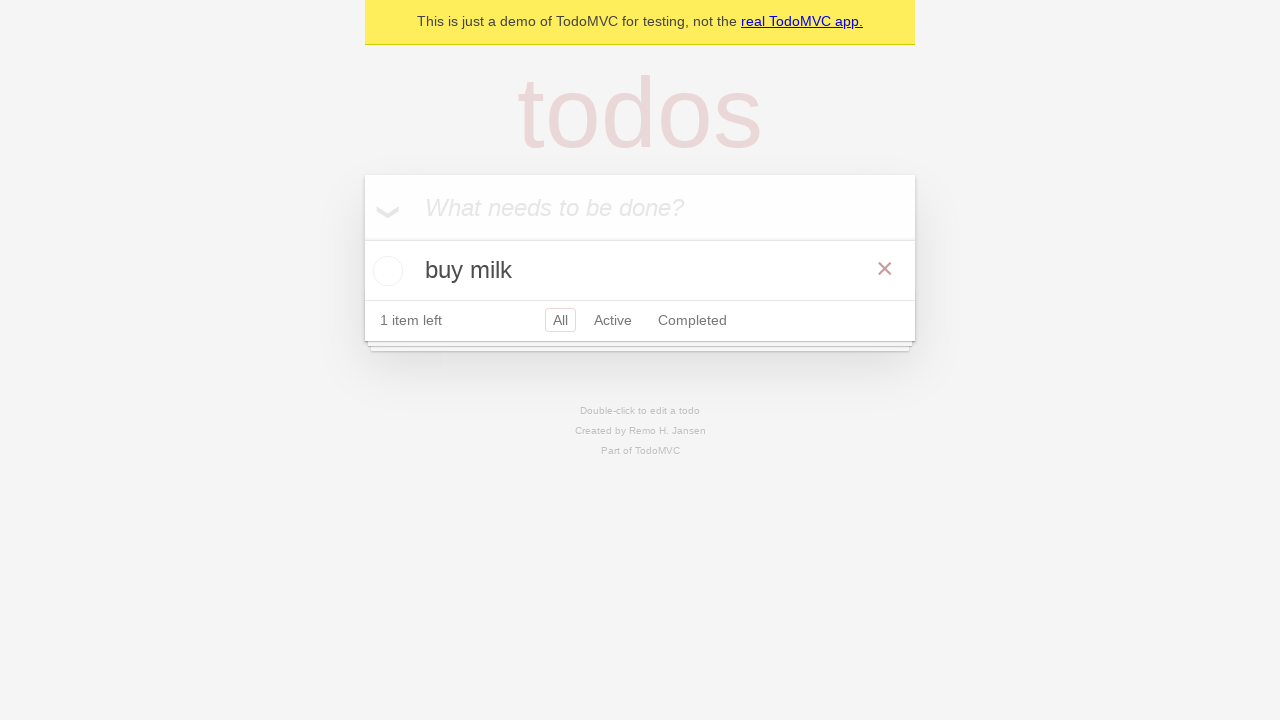

Clicked destroy button to delete the todo at (885, 269) on .todo-list li button.destroy
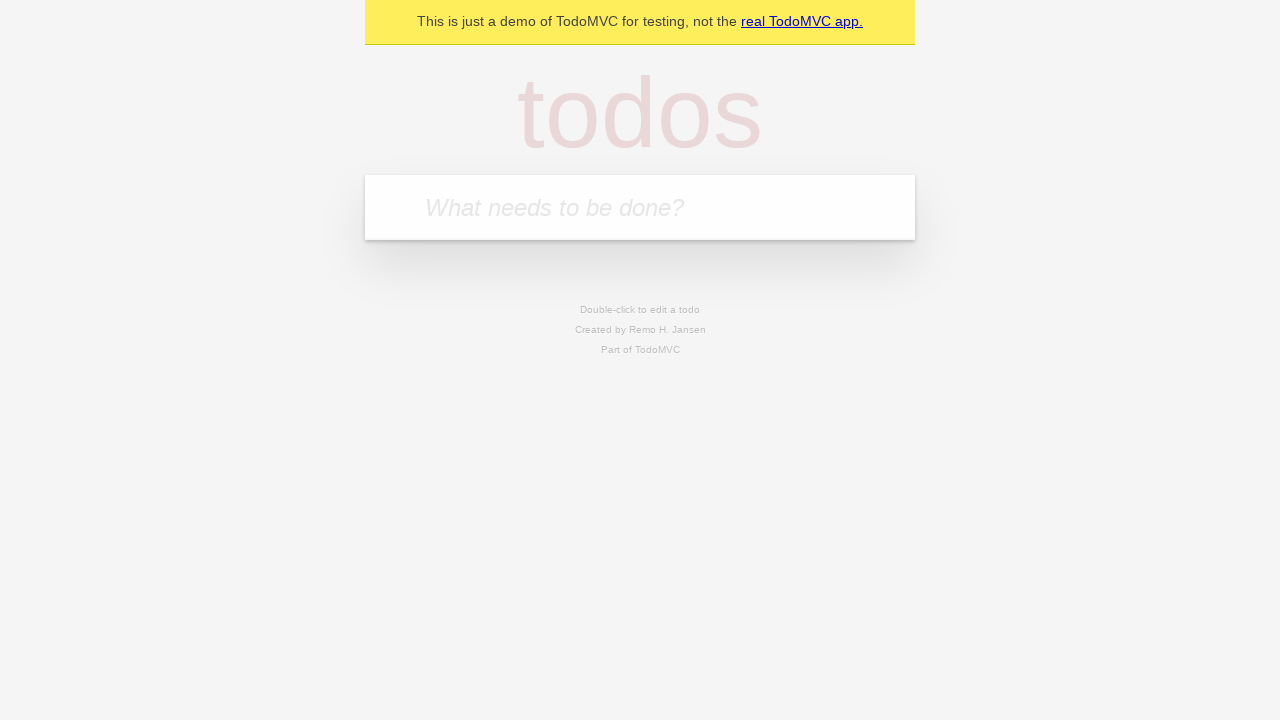

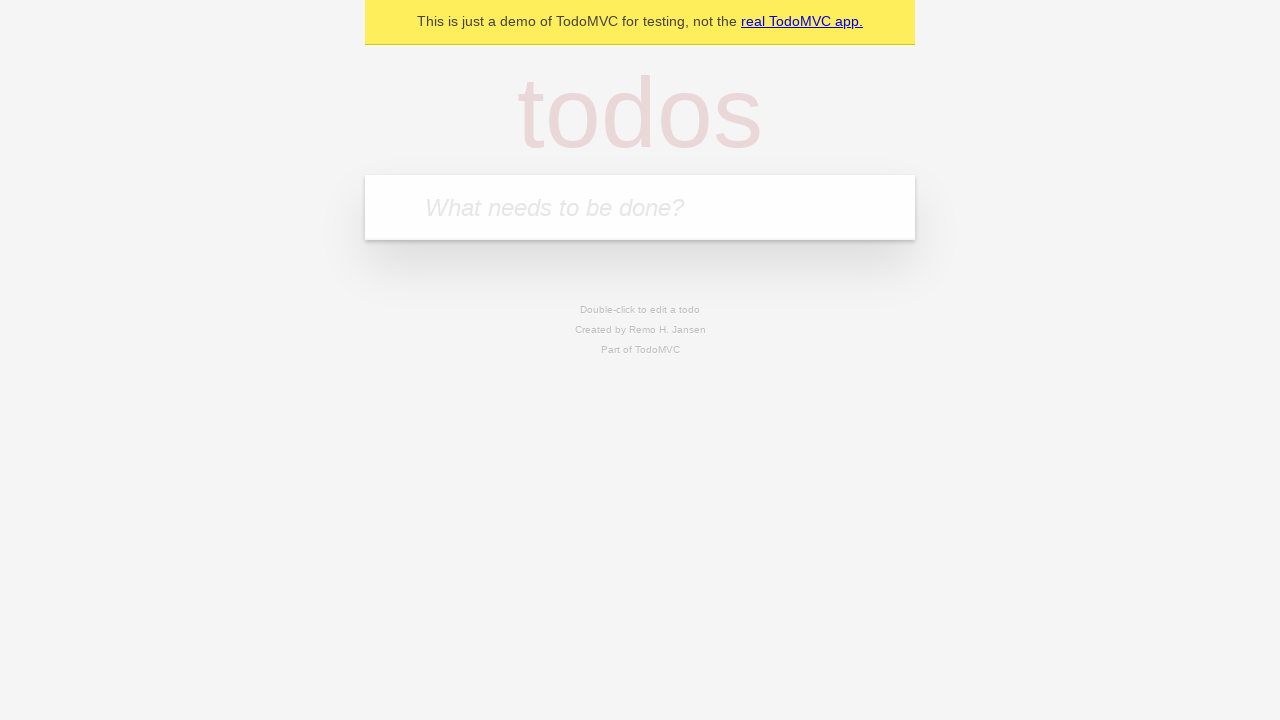